Simply navigates to the AJIO website homepage

Starting URL: https://www.ajio.com/

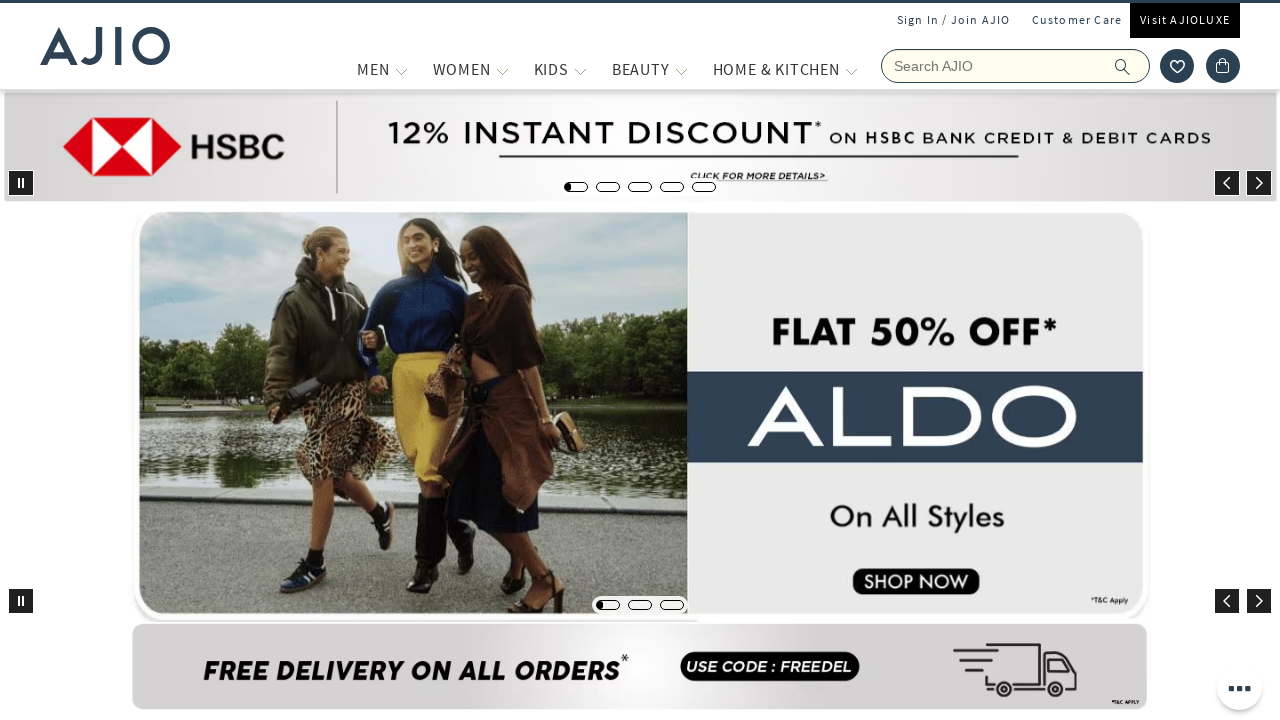

Navigated to AJIO website homepage
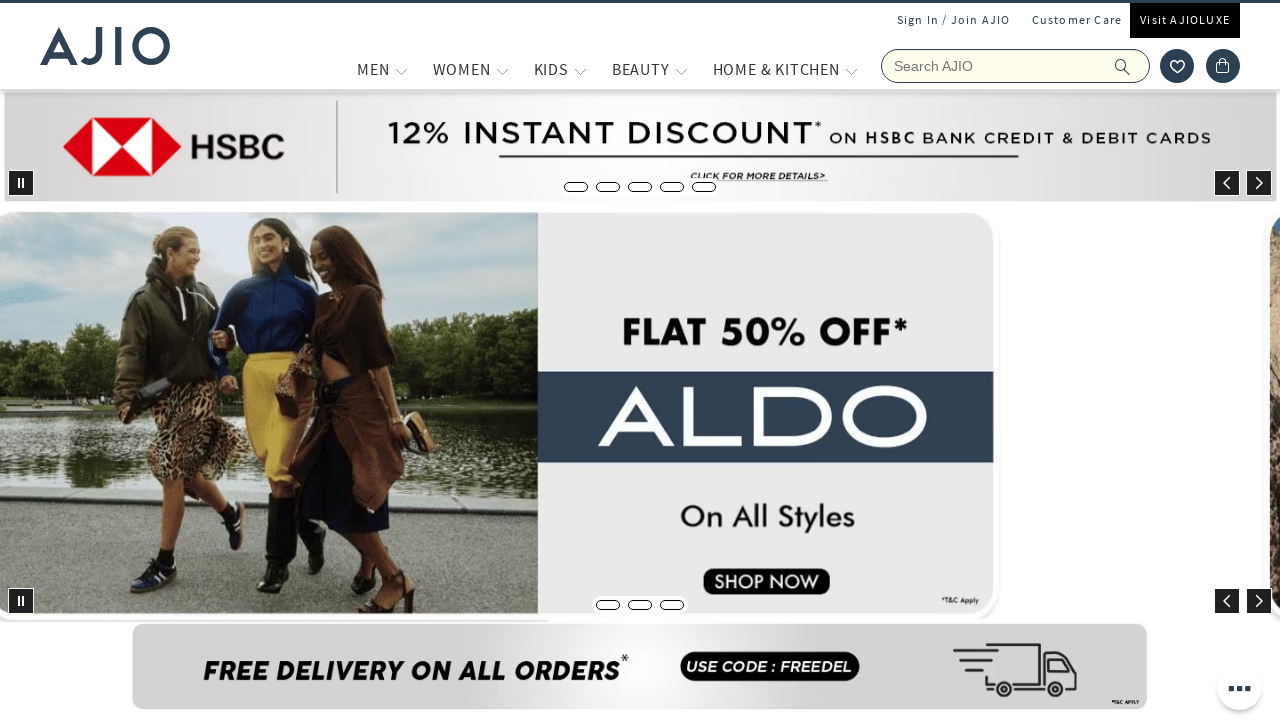

AJIO homepage fully loaded
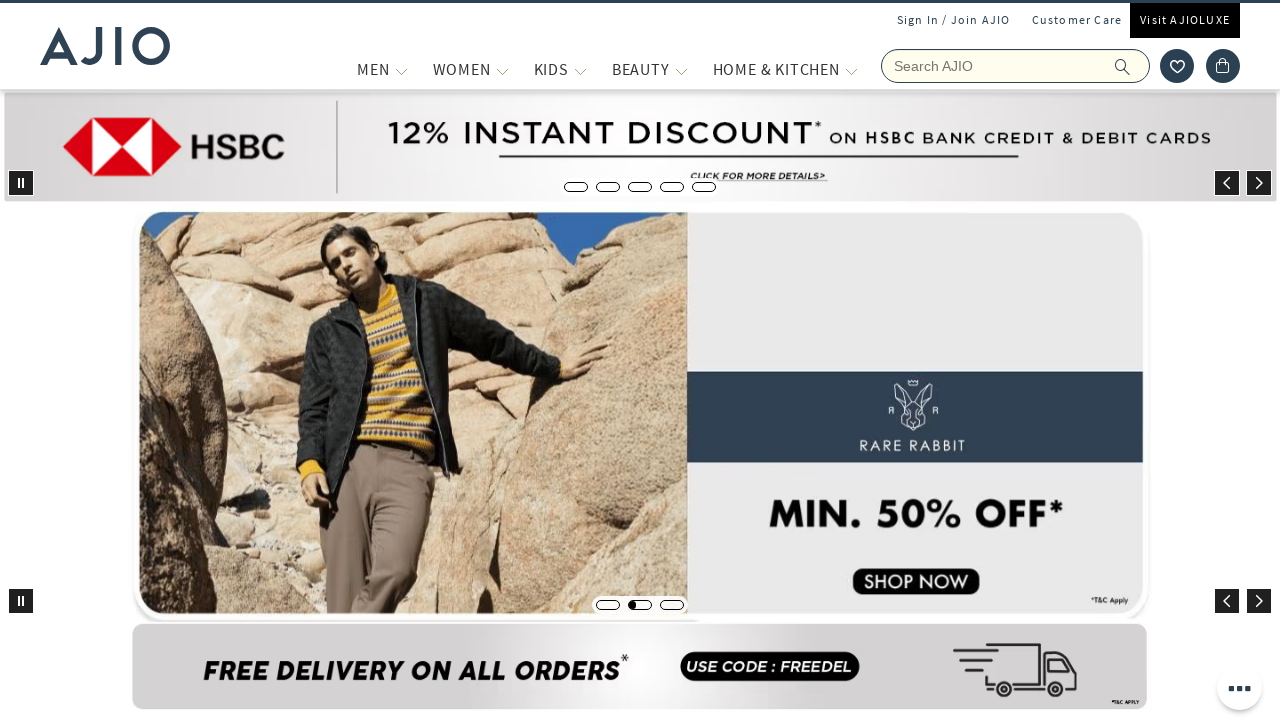

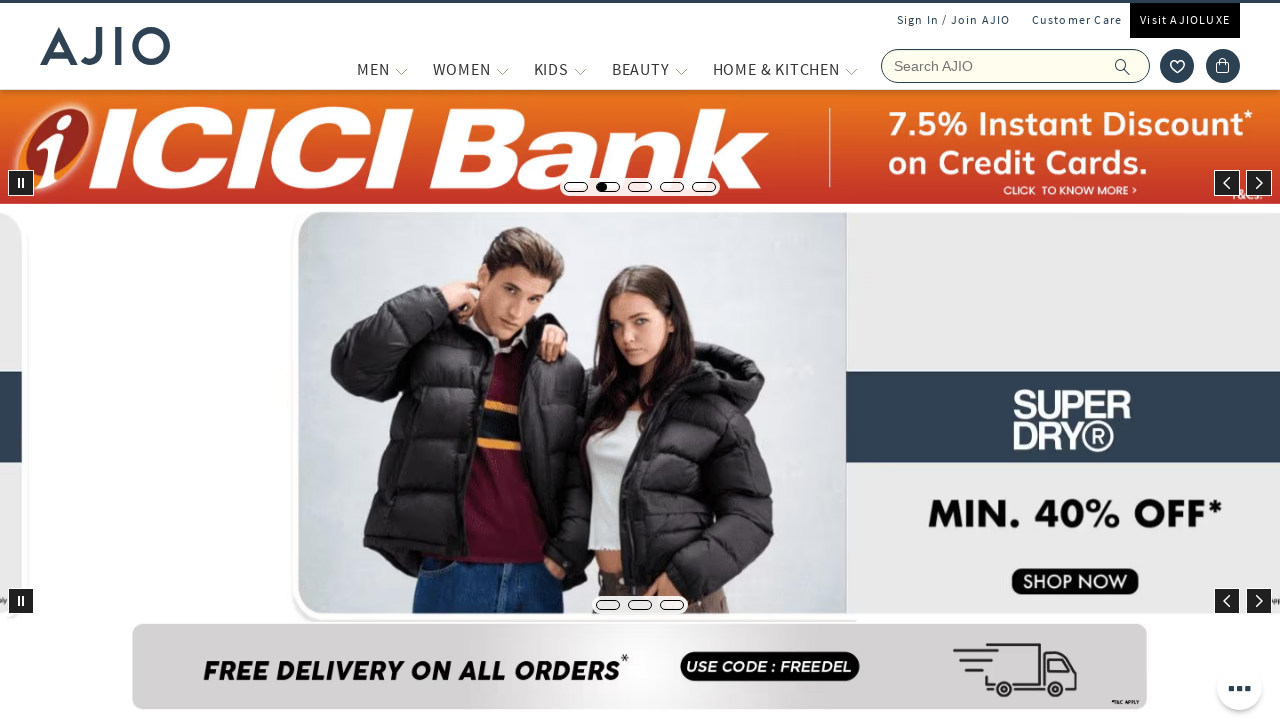